Tests child window handling by clicking a blinking link that opens a new tab, extracting text from the child window, and typing extracted domain text into the parent window's username field

Starting URL: https://rahulshettyacademy.com/loginpagePractise/

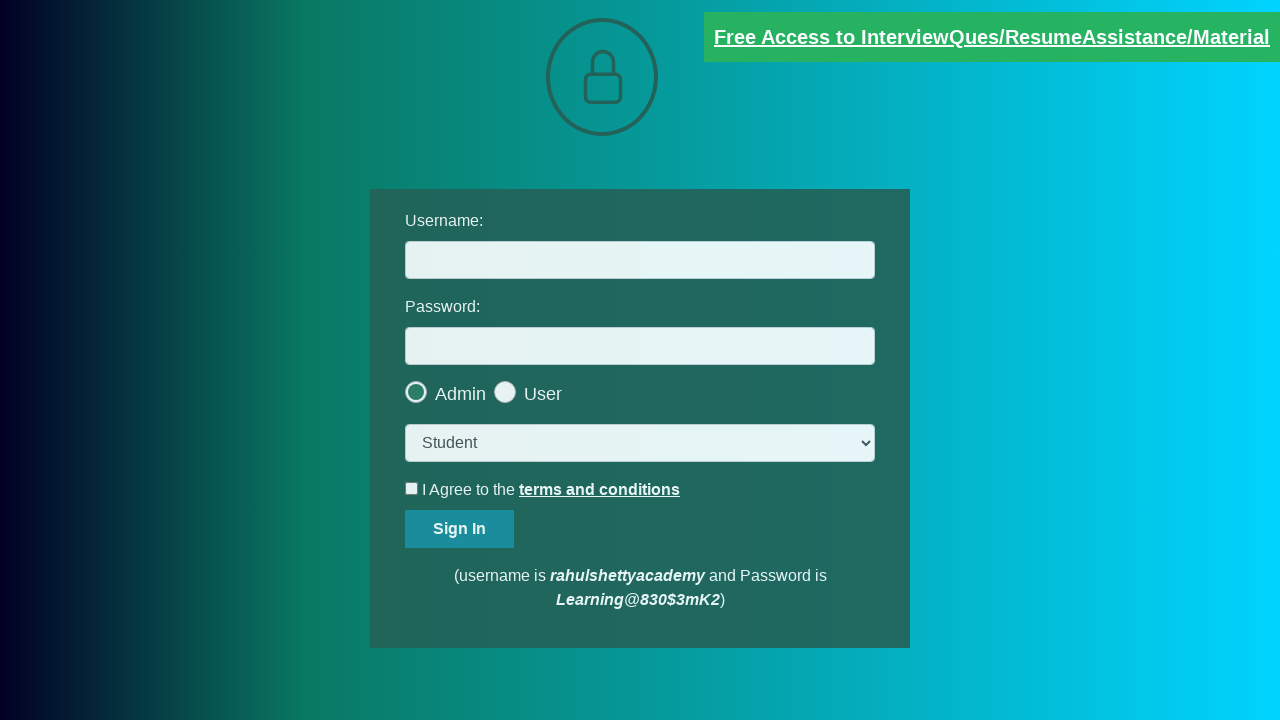

Located the blinking text link element
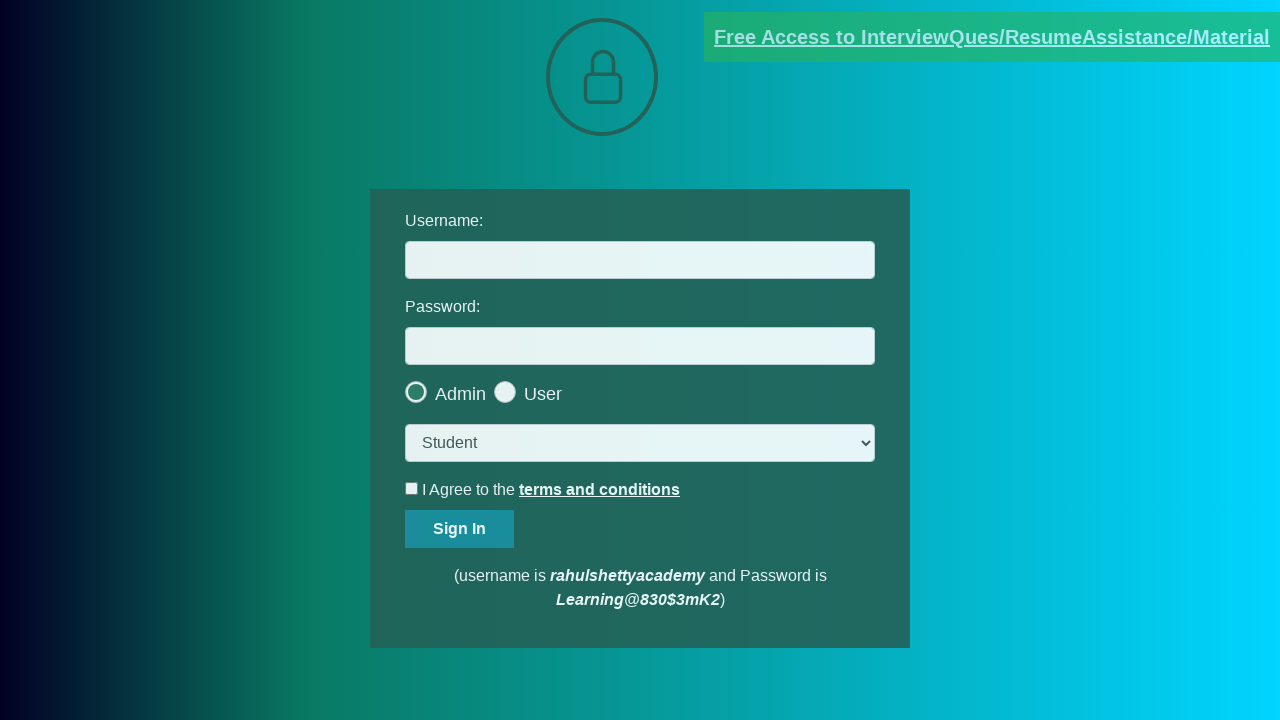

Clicked the blinking text link and child window opened at (992, 37) on .blinkingText
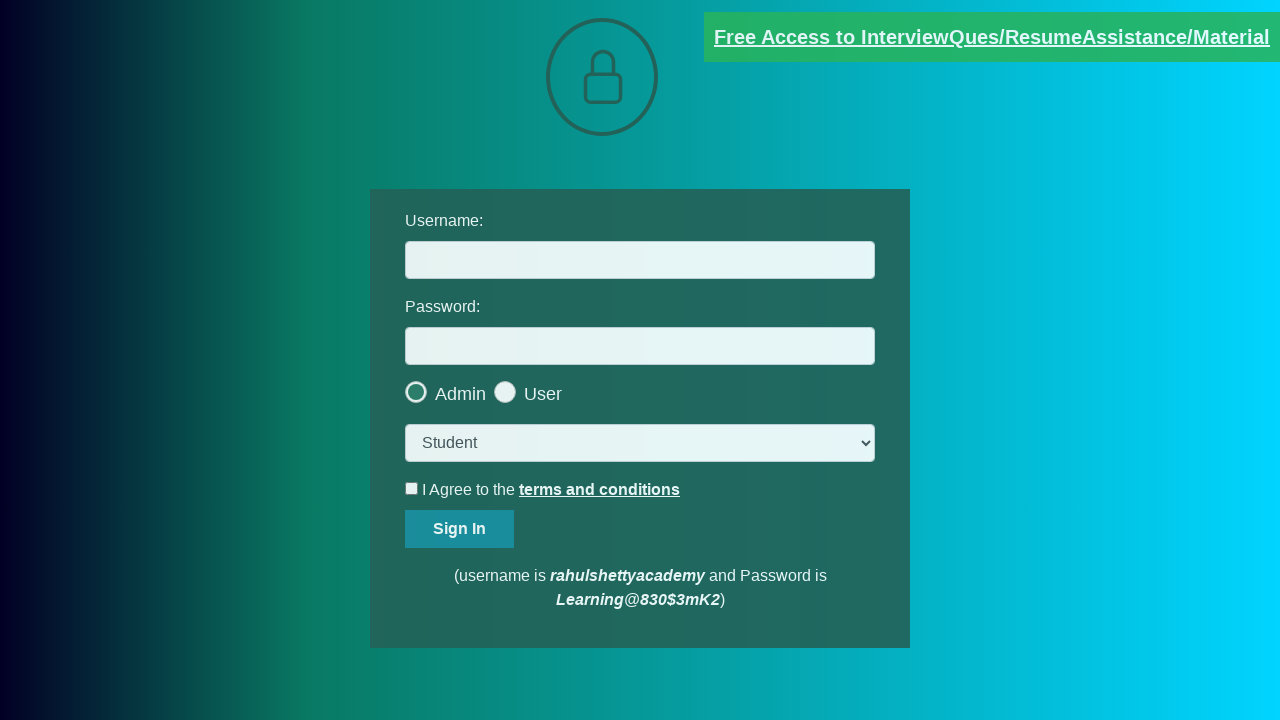

Captured the new child window page object
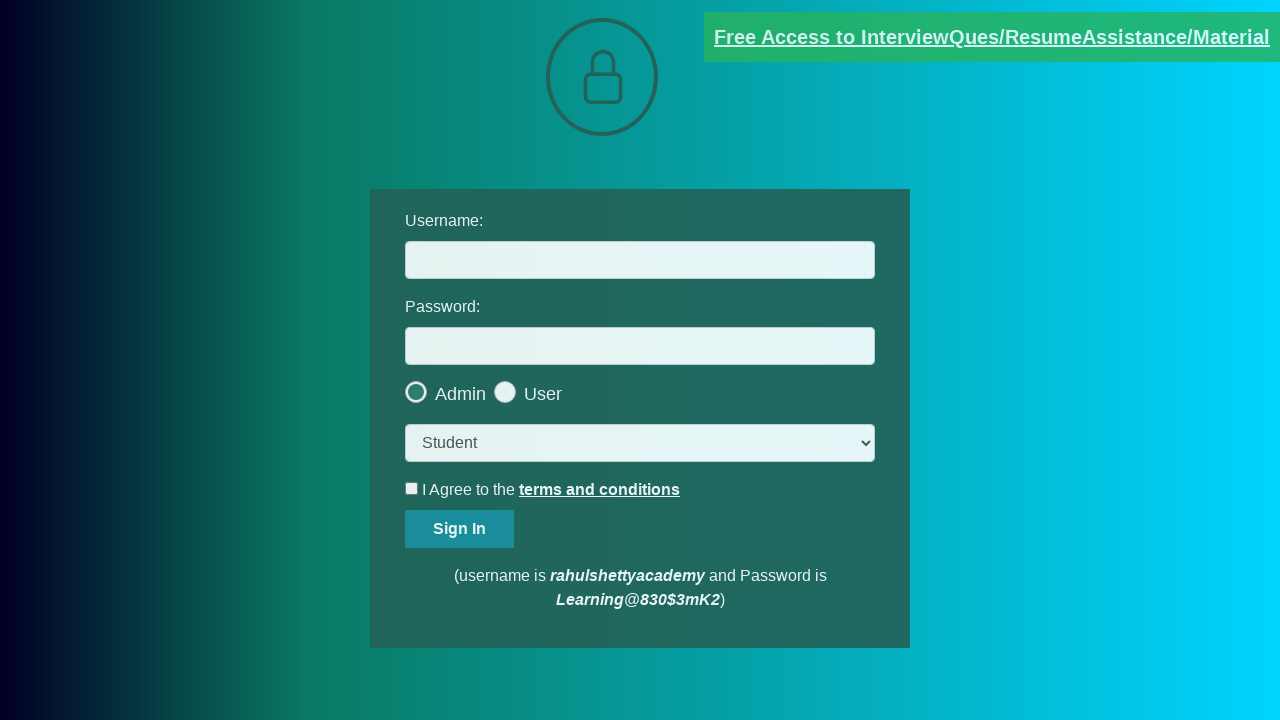

Child window page loaded successfully
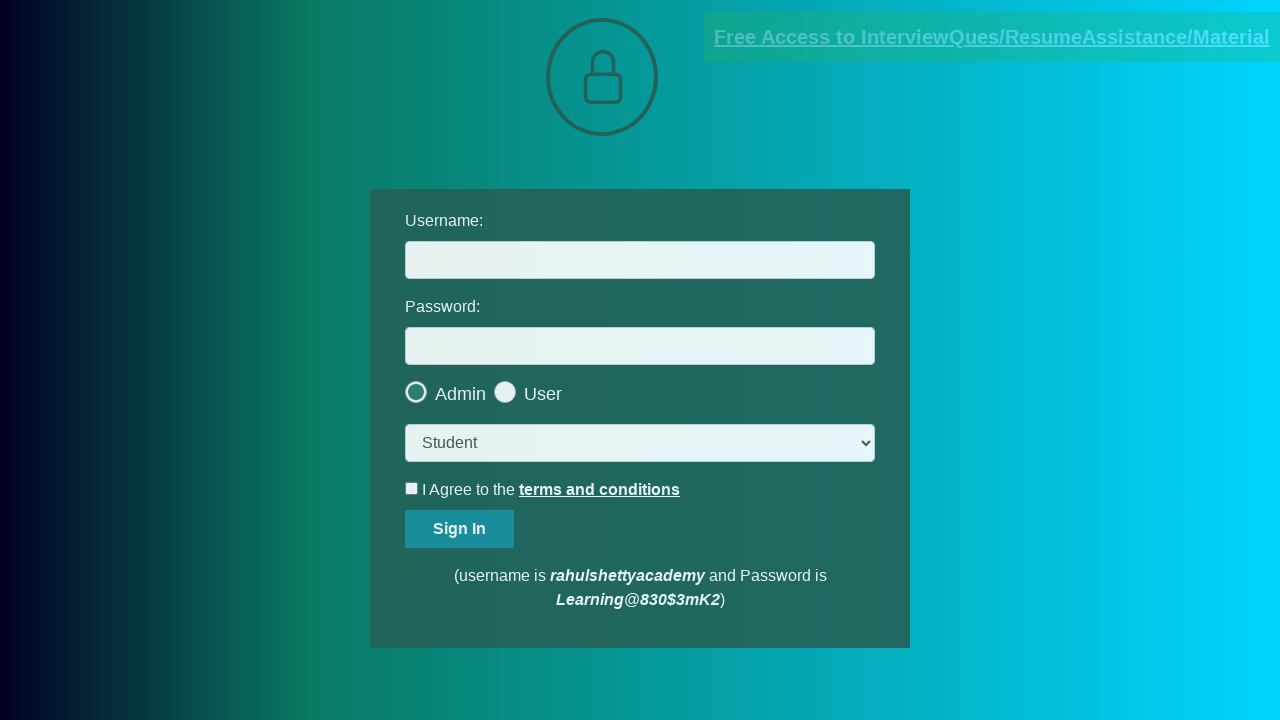

Extracted text content from red element in child window
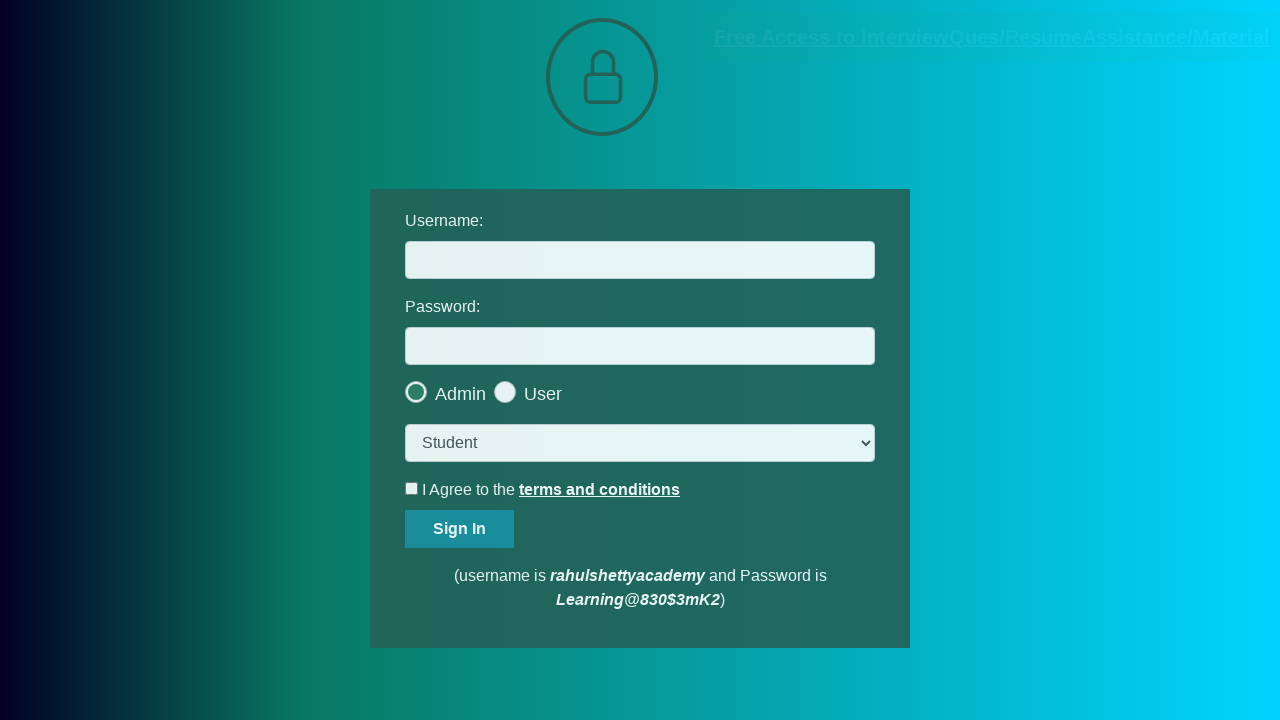

Extracted domain 'rahulshettyacademy.com' from email text
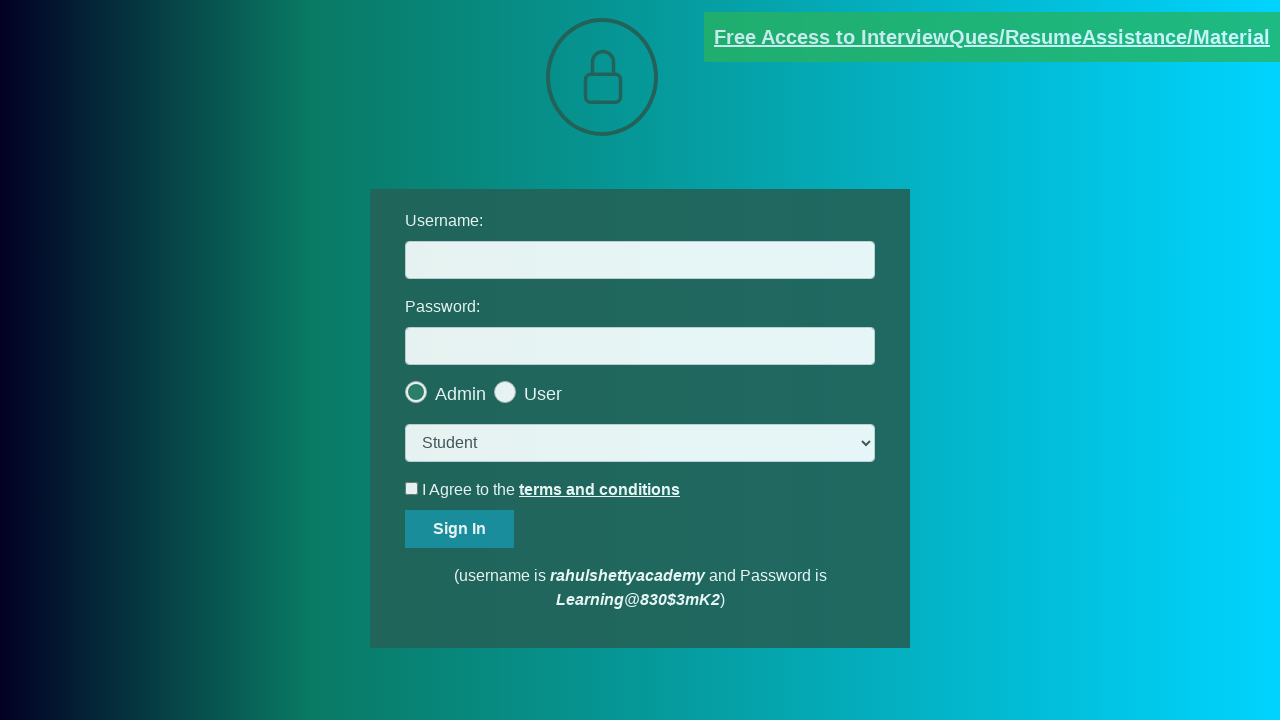

Typed extracted domain 'rahulshettyacademy.com' into username field on parent window on #username
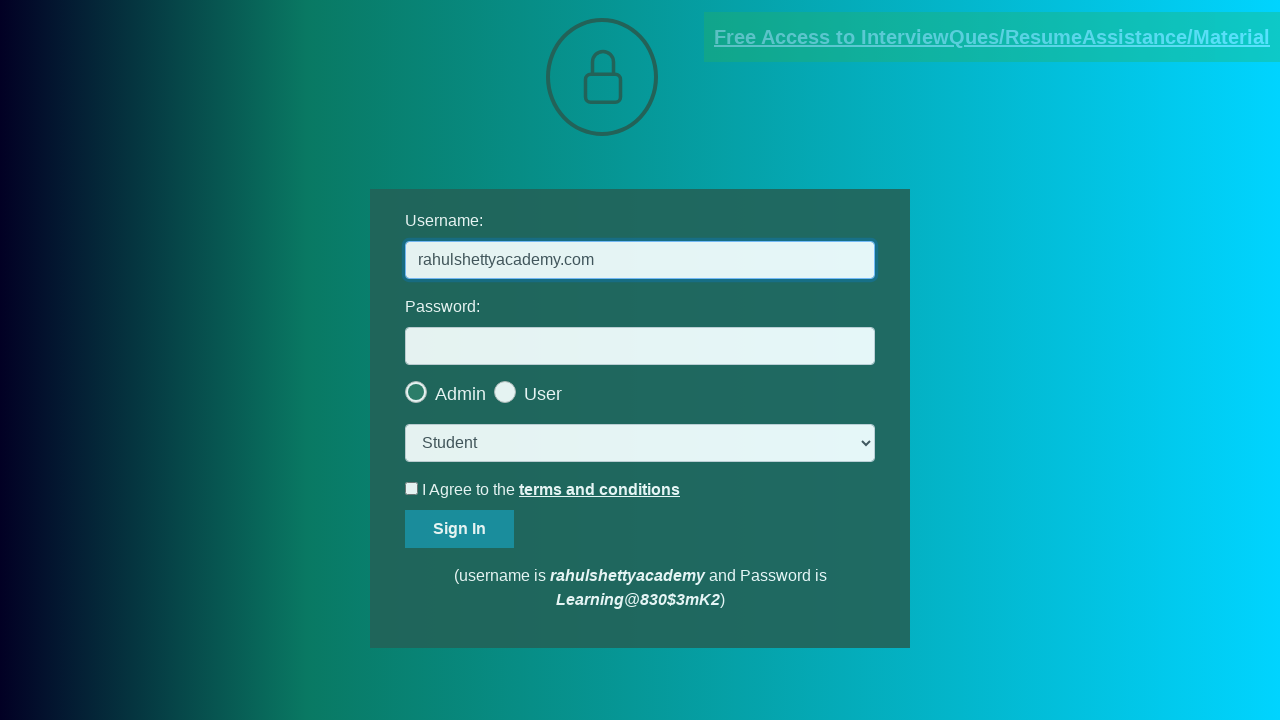

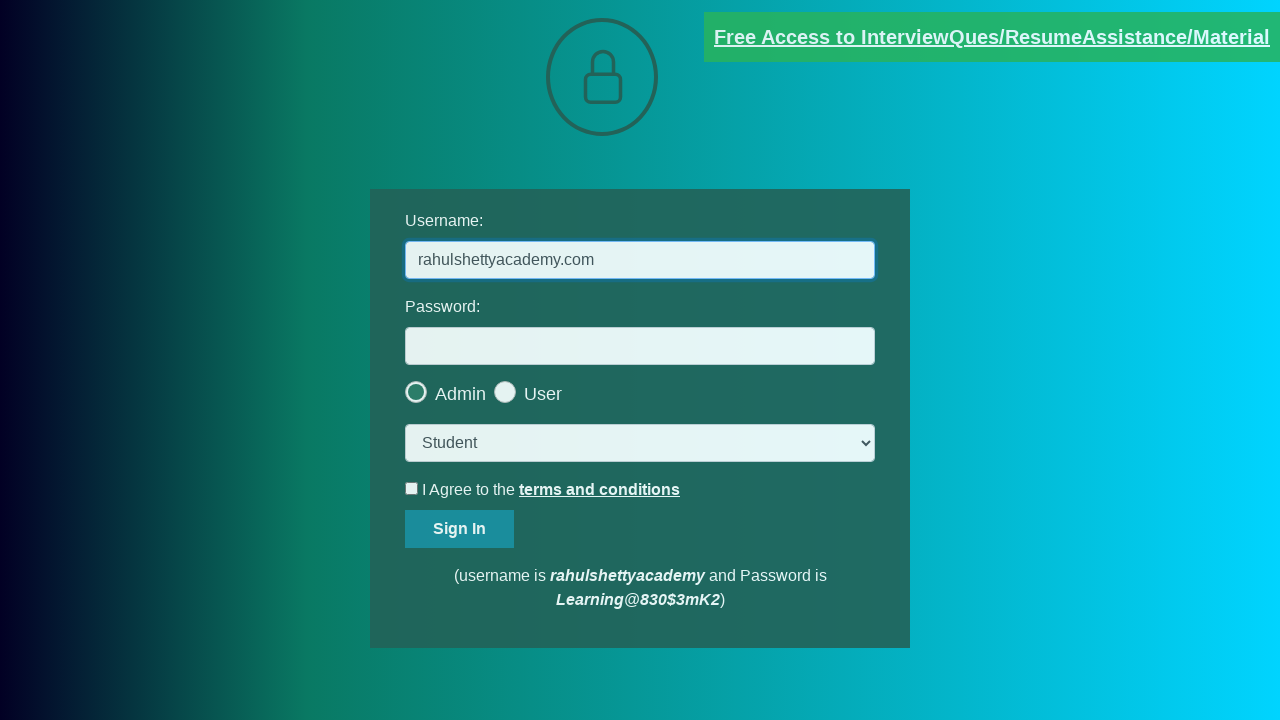